Tests static dropdown selection functionality by selecting options using index, visible text, and value methods, then tests a passenger count selector by incrementing adult count to 5

Starting URL: https://rahulshettyacademy.com/dropdownsPractise/

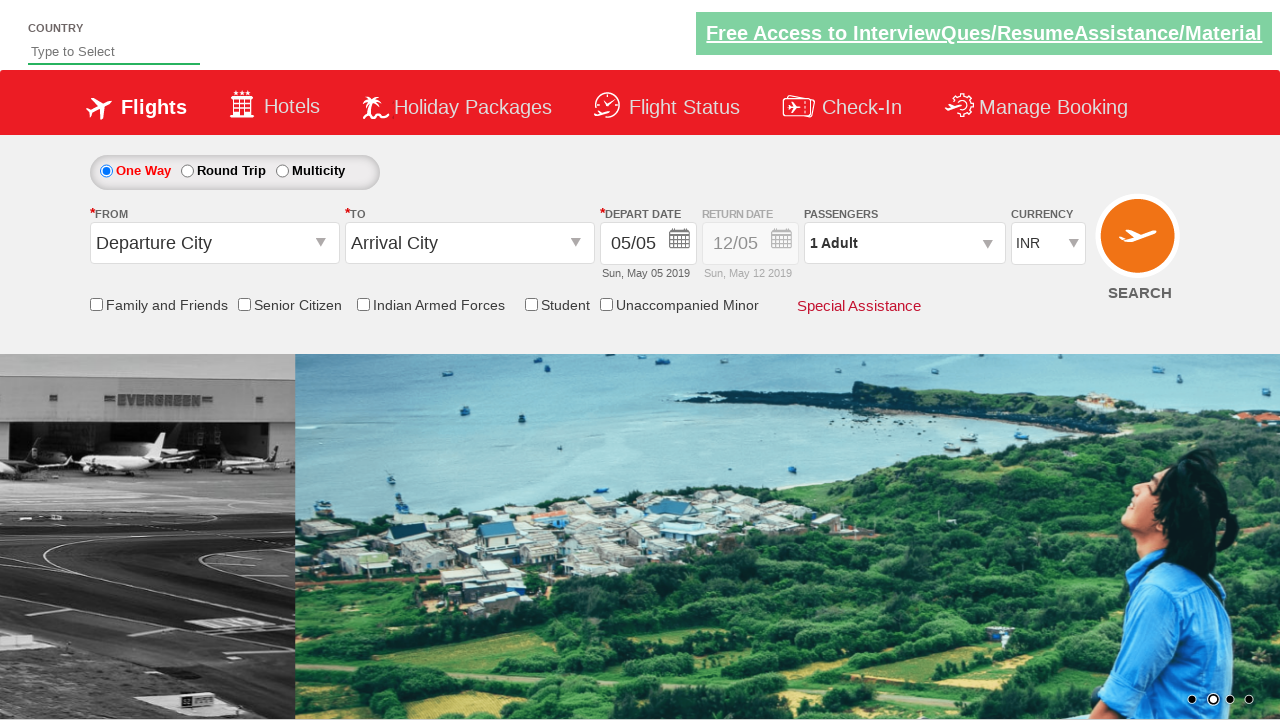

Selected currency dropdown option by index 3 (4th option) on #ctl00_mainContent_DropDownListCurrency
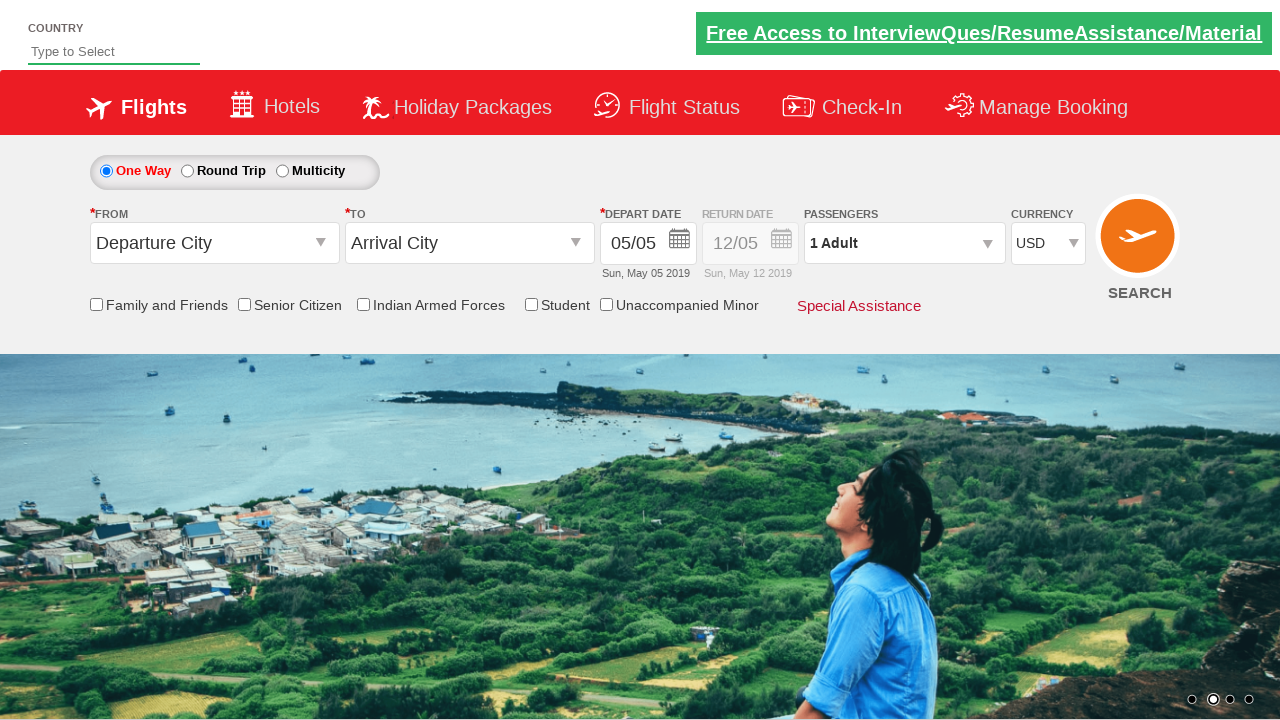

Selected currency dropdown option by visible text 'INR' on #ctl00_mainContent_DropDownListCurrency
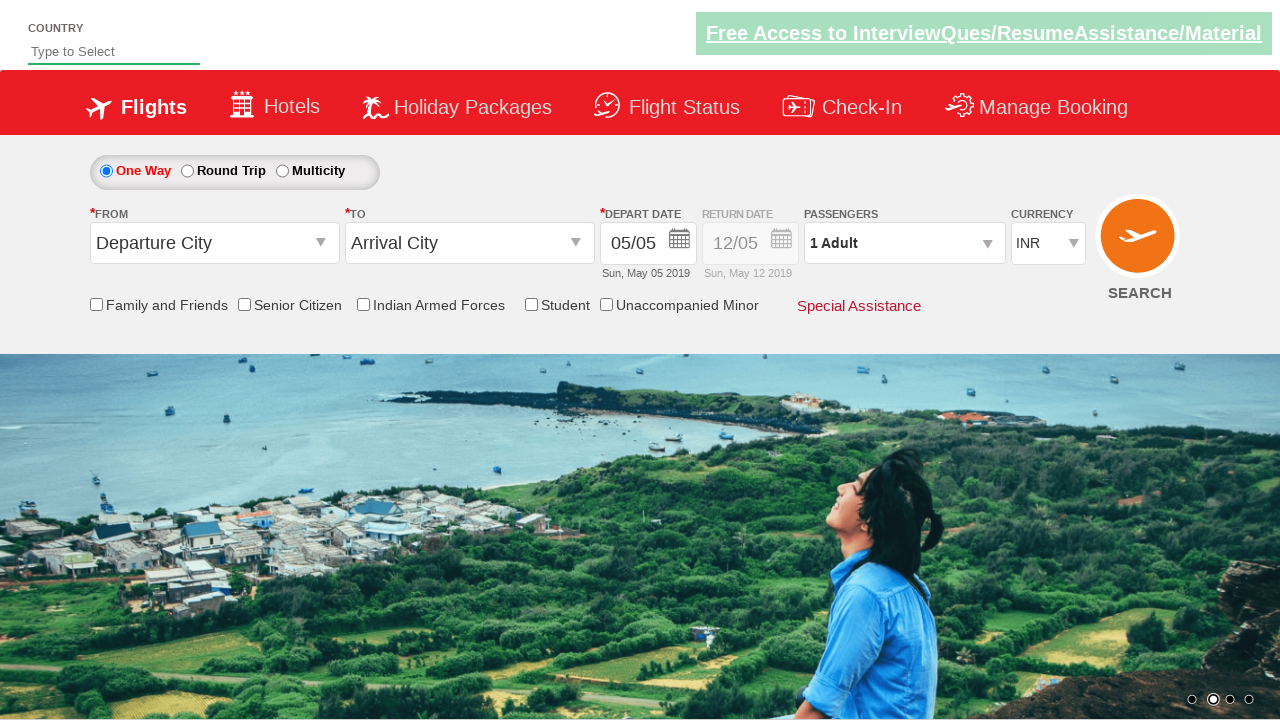

Selected currency dropdown option by value 'AED' on #ctl00_mainContent_DropDownListCurrency
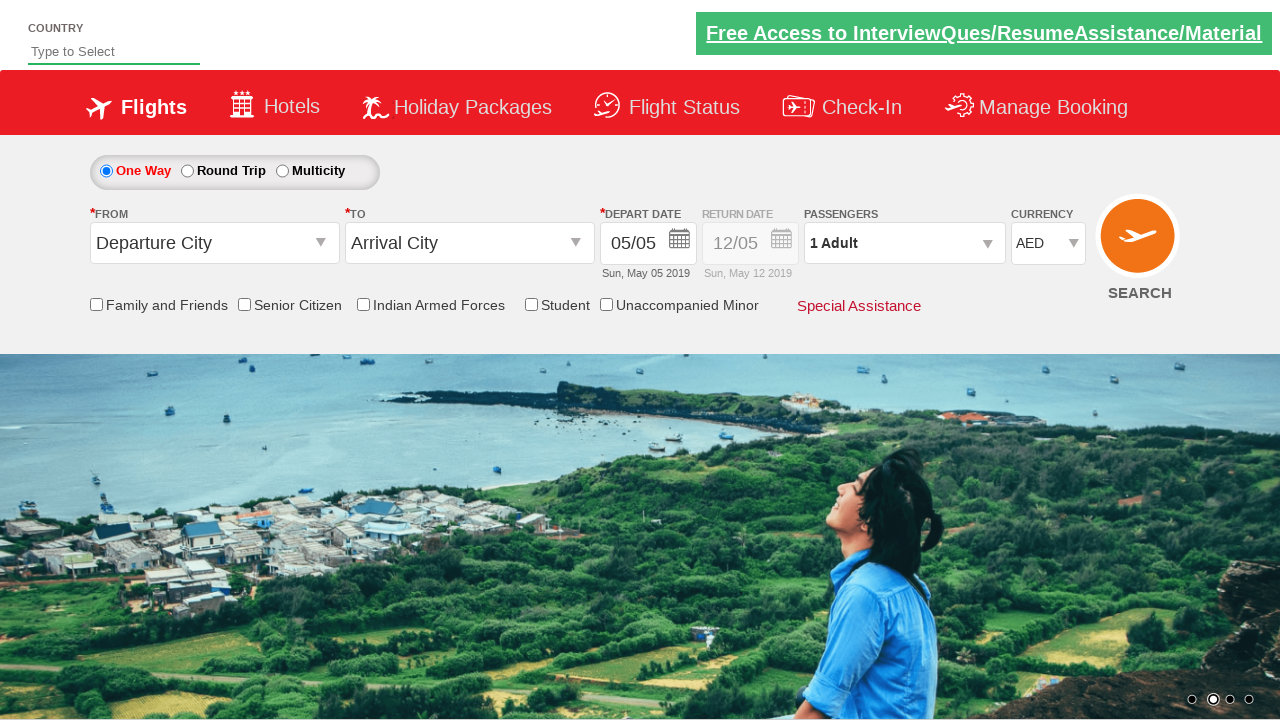

Clicked on passenger info dropdown to open at (904, 243) on #divpaxinfo
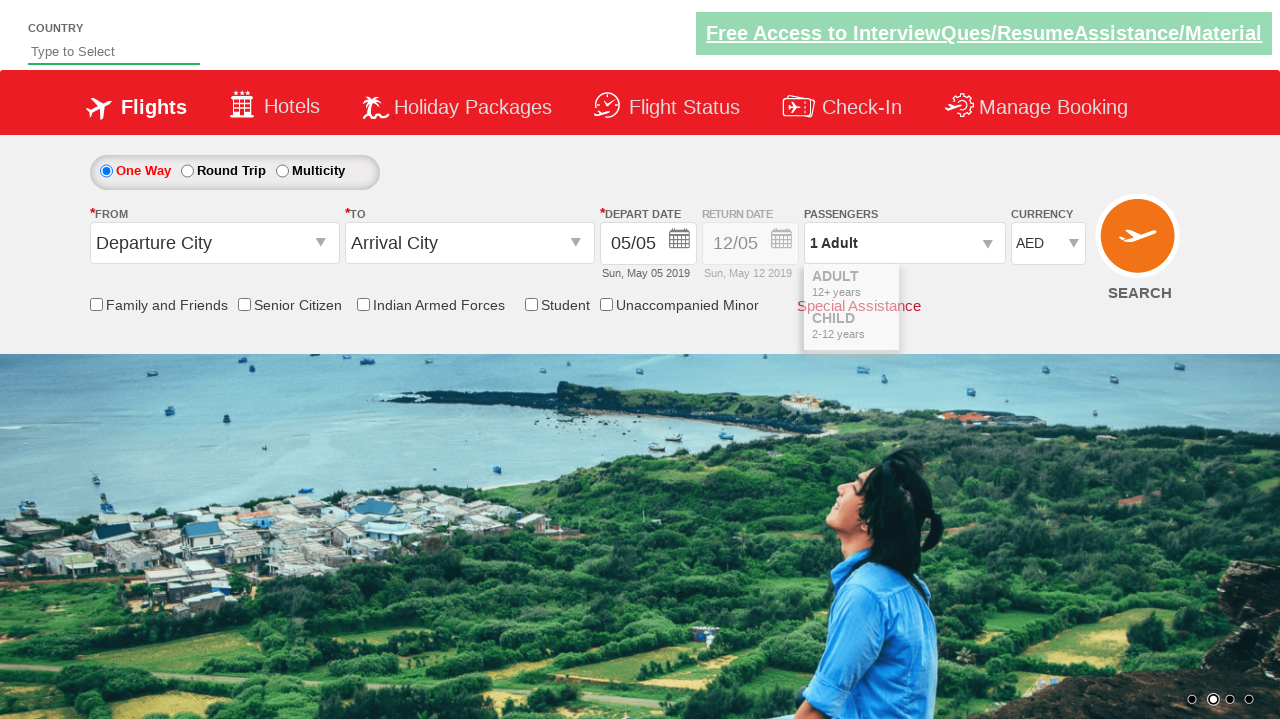

Clicked increment adult button (iteration 1/4) at (982, 288) on #hrefIncAdt
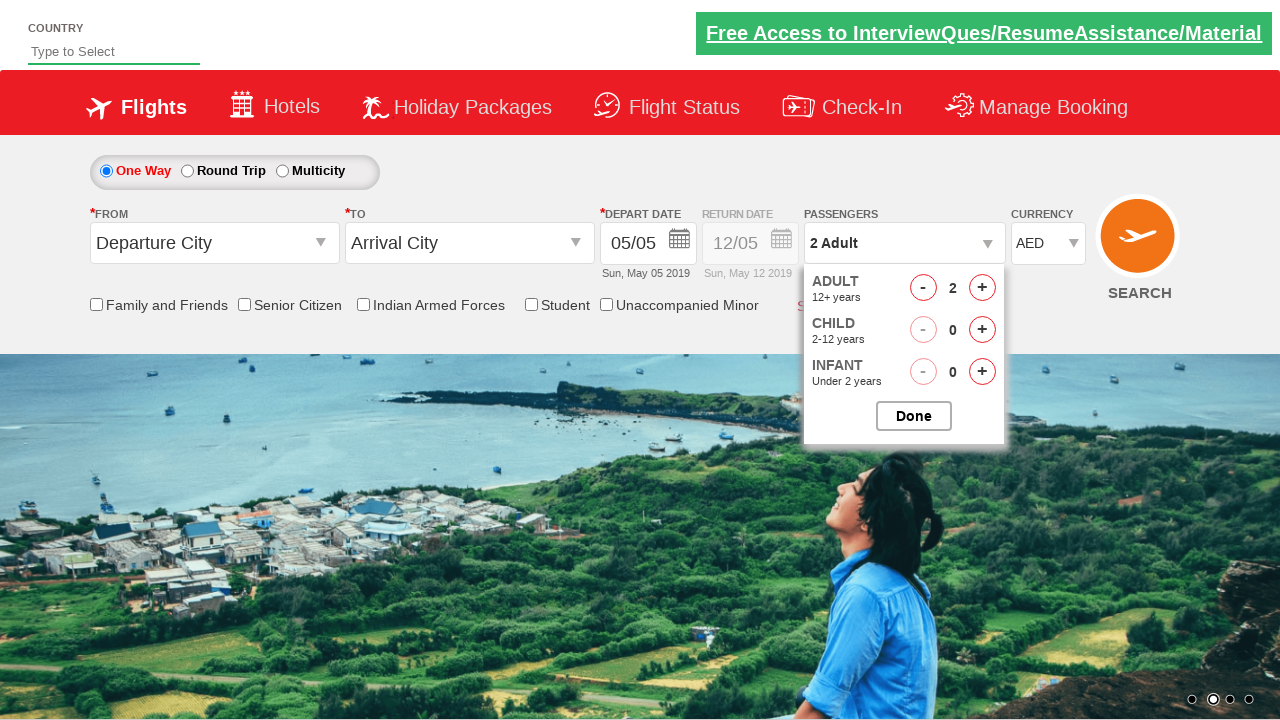

Clicked increment adult button (iteration 2/4) at (982, 288) on #hrefIncAdt
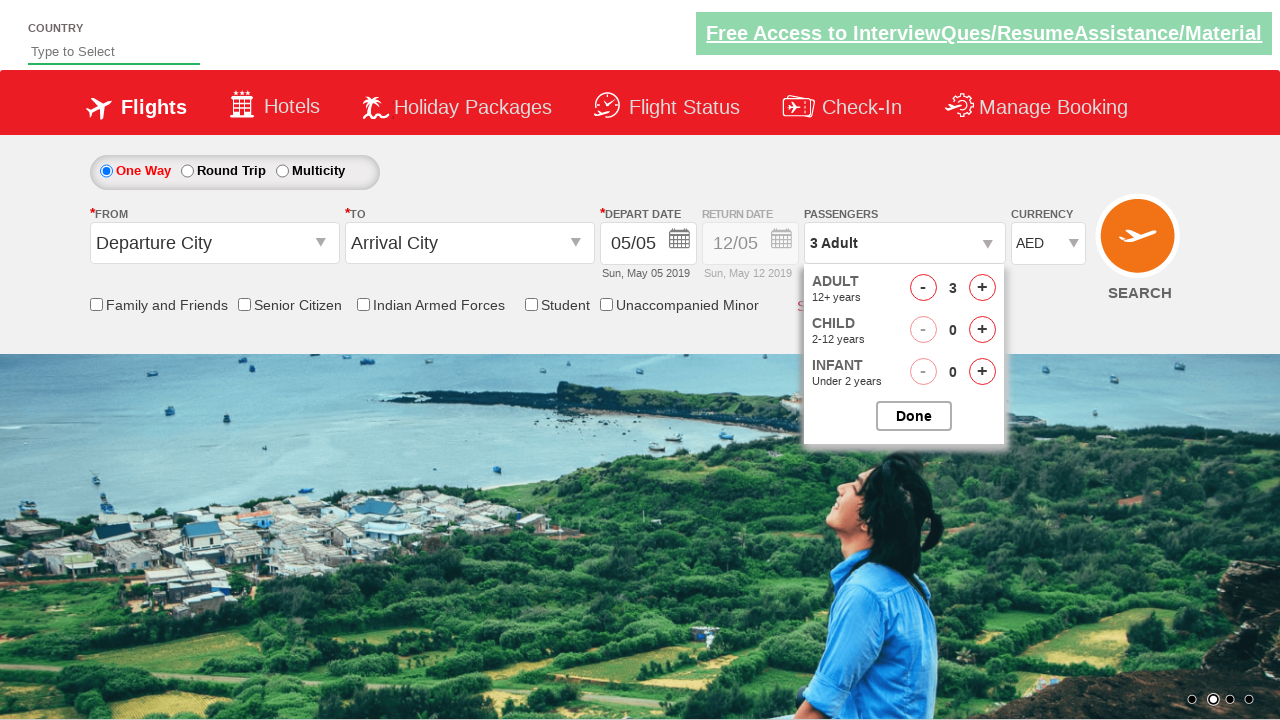

Clicked increment adult button (iteration 3/4) at (982, 288) on #hrefIncAdt
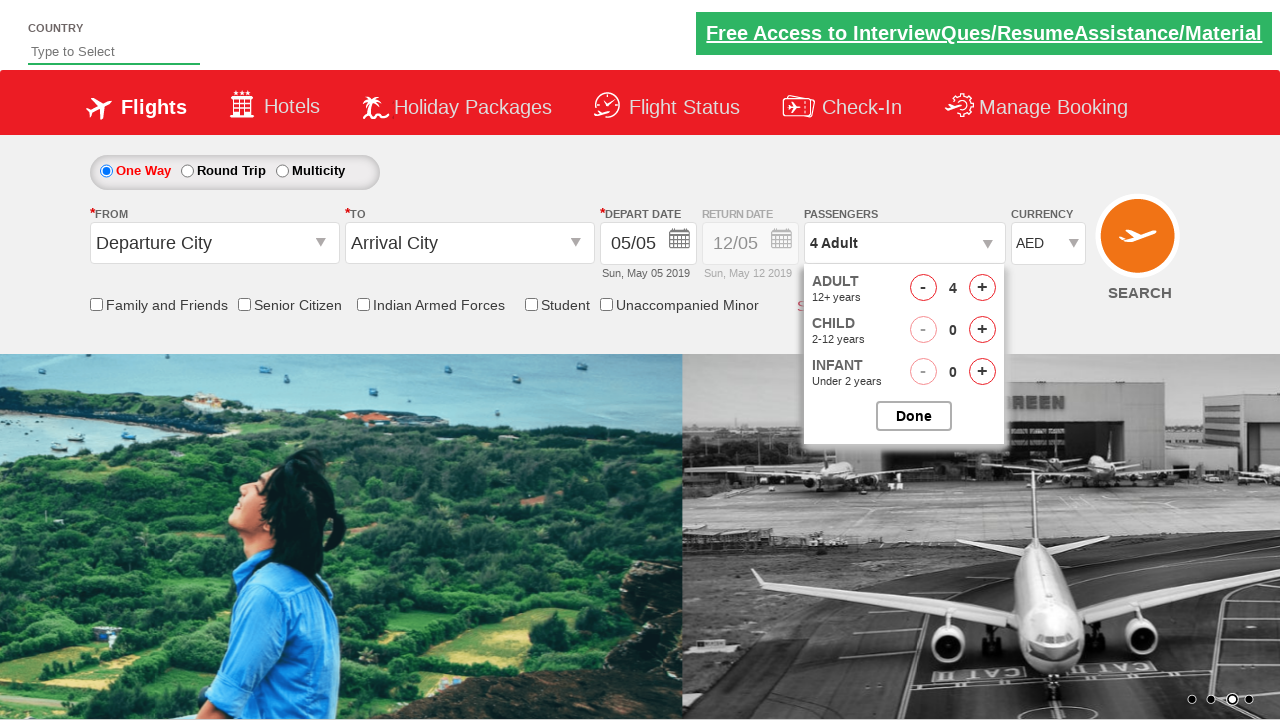

Clicked increment adult button (iteration 4/4) at (982, 288) on #hrefIncAdt
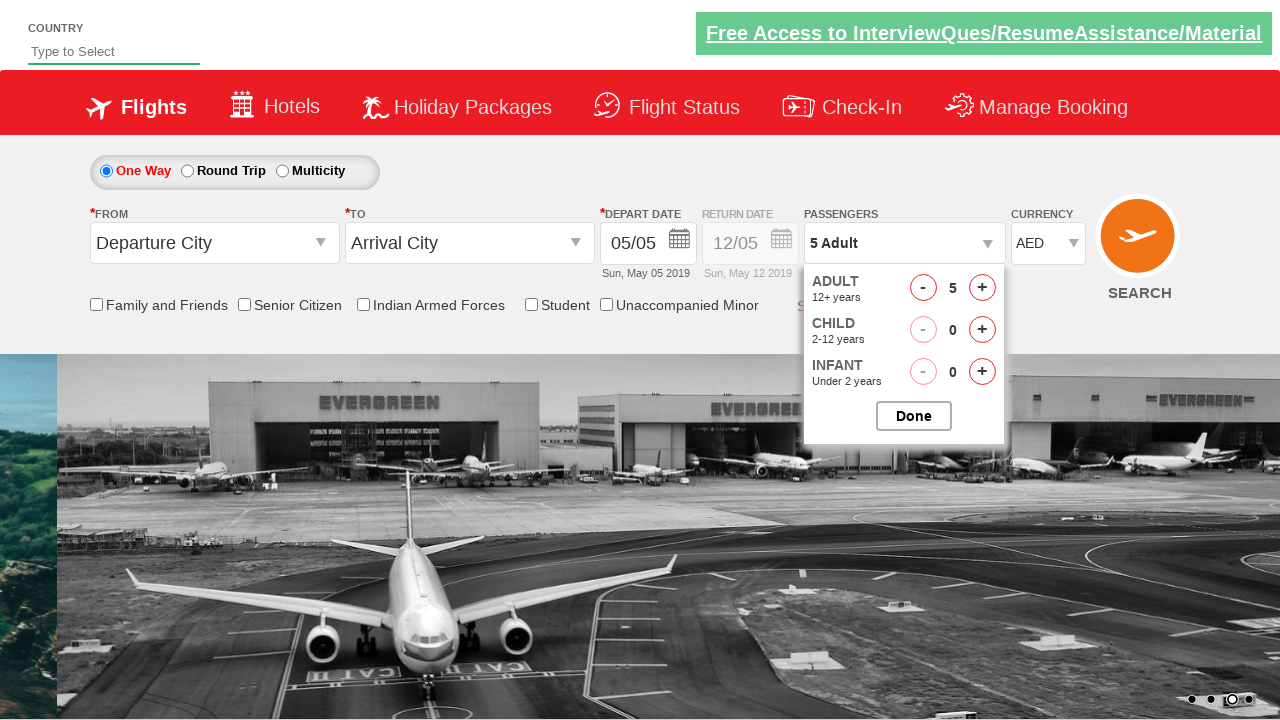

Clicked done/close button to confirm passenger selection at (914, 416) on .buttonN
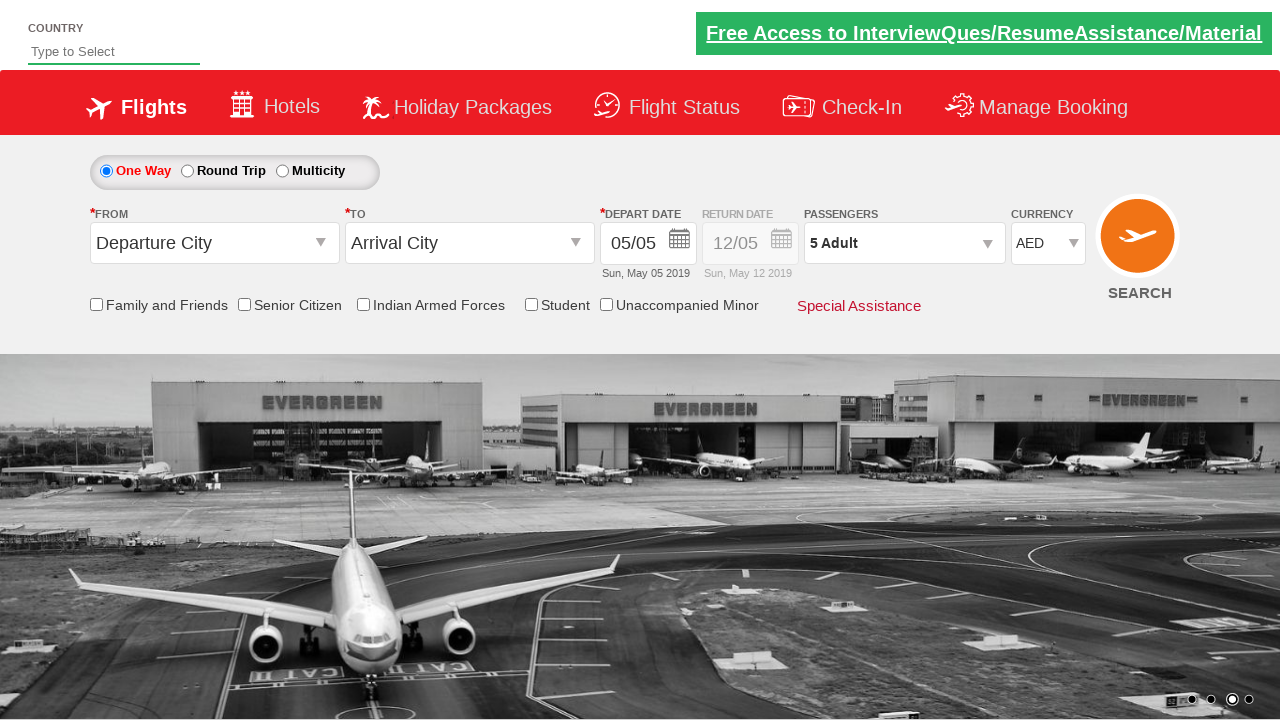

Verified passenger count selector loaded with 5 adults
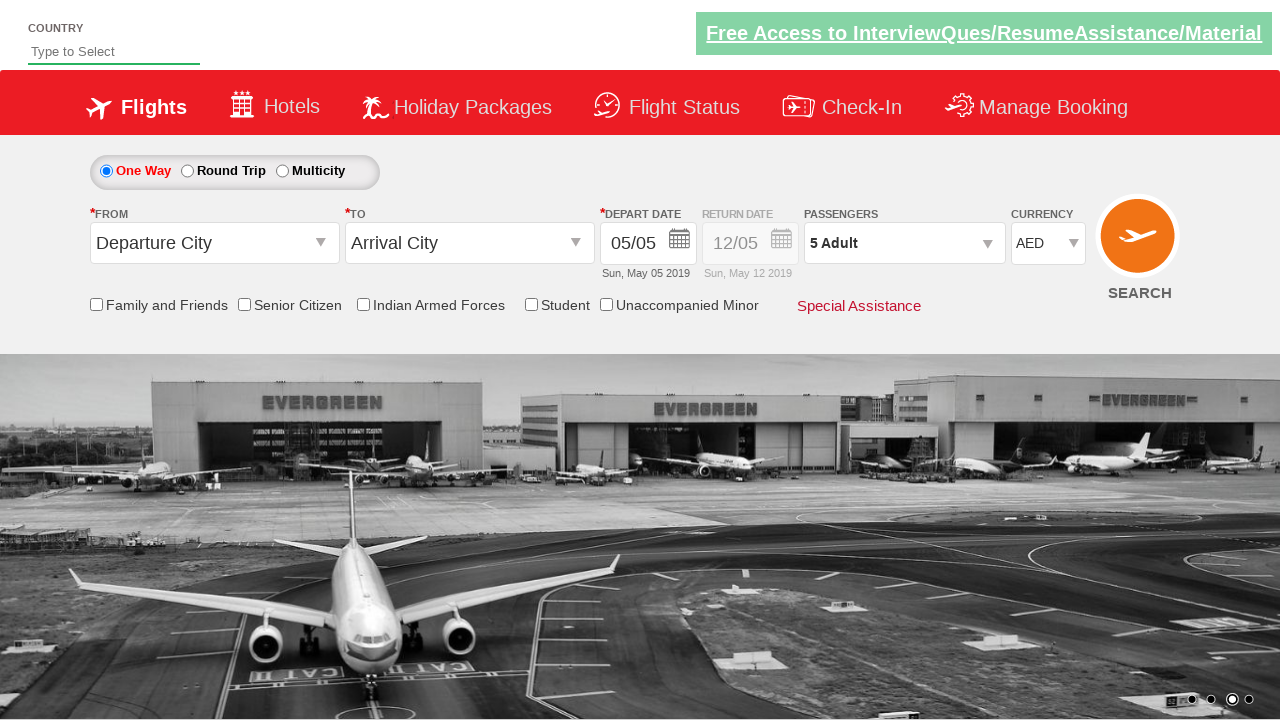

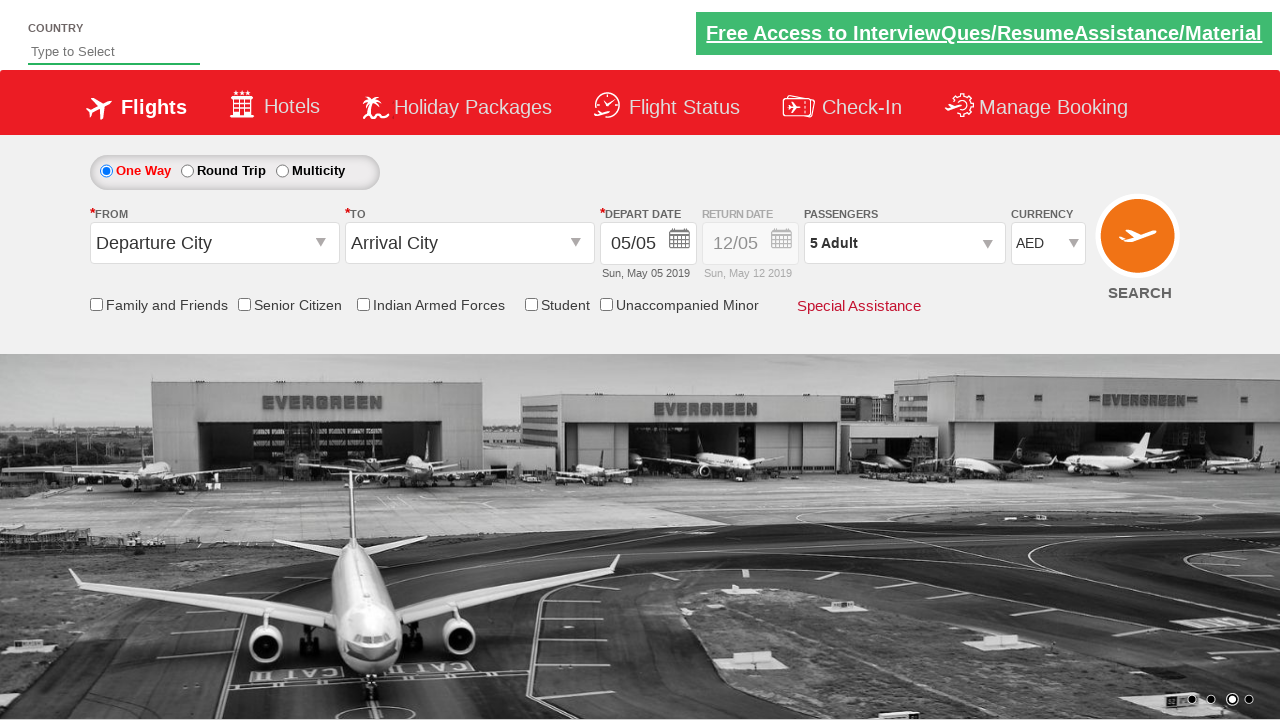